Navigates to the Movida car rental website homepage and waits for the page to load

Starting URL: https://www.movida.com.br

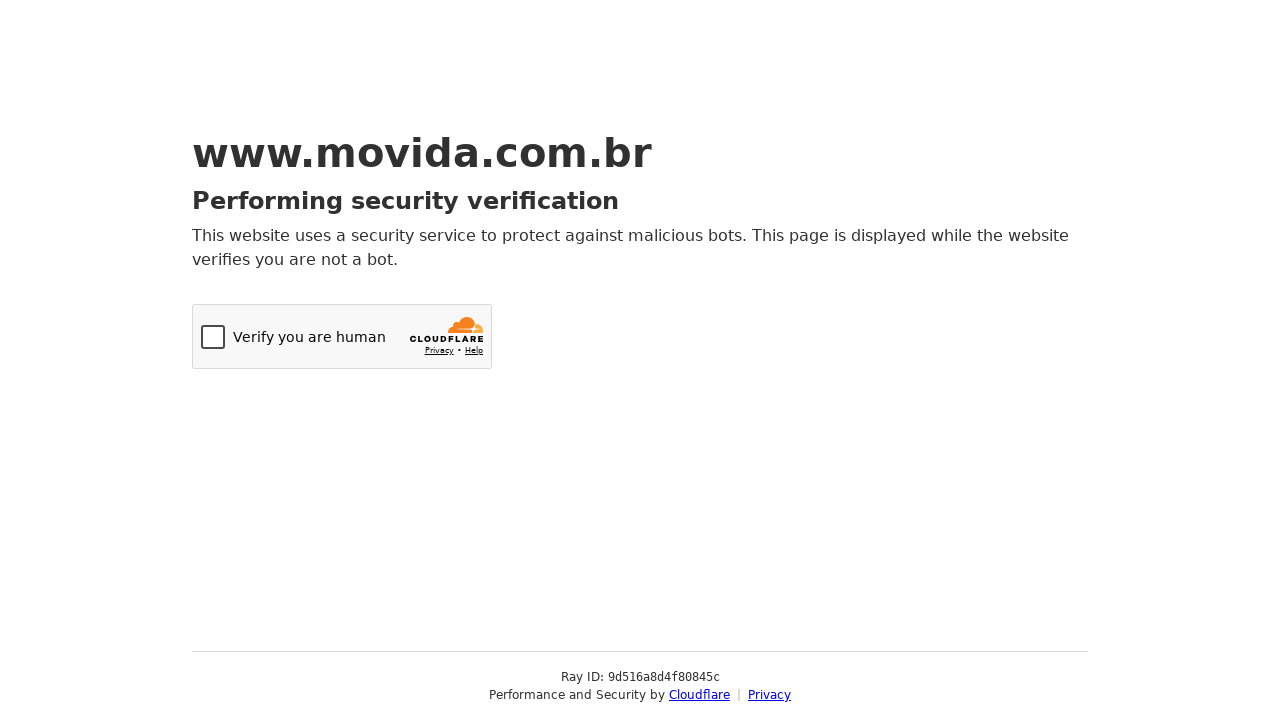

Navigated to Movida car rental website homepage
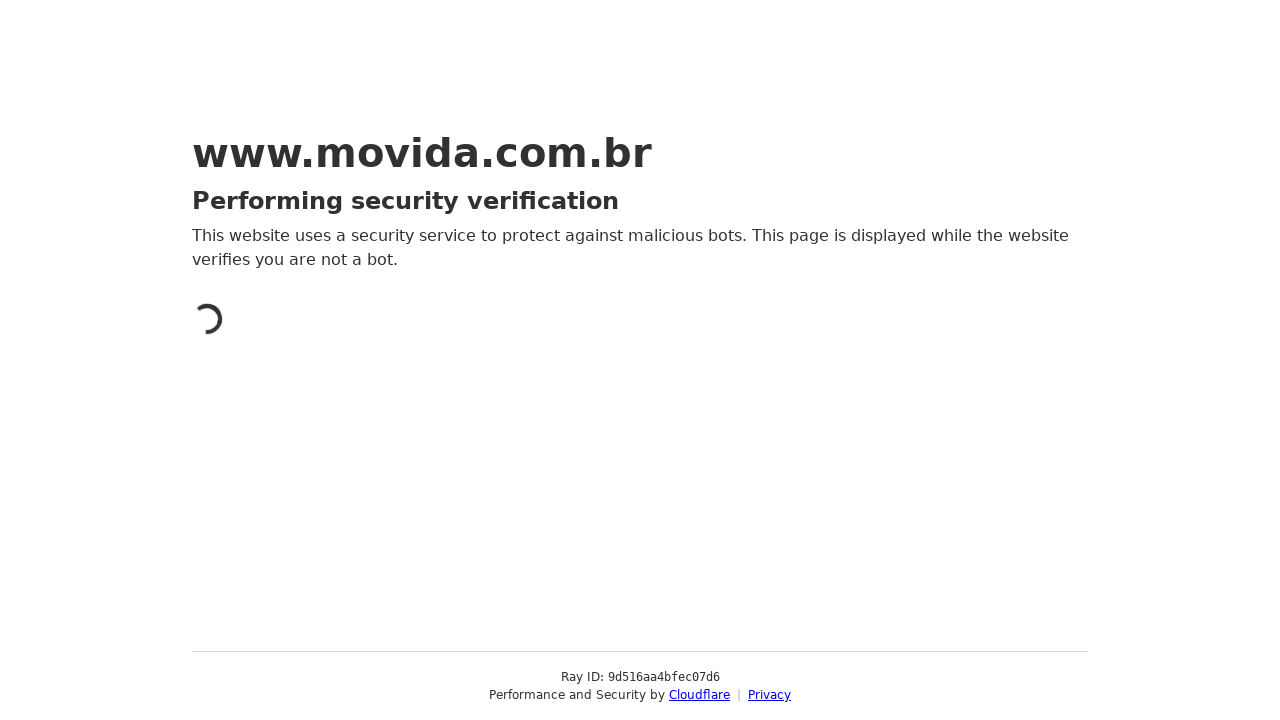

Page DOM content fully loaded
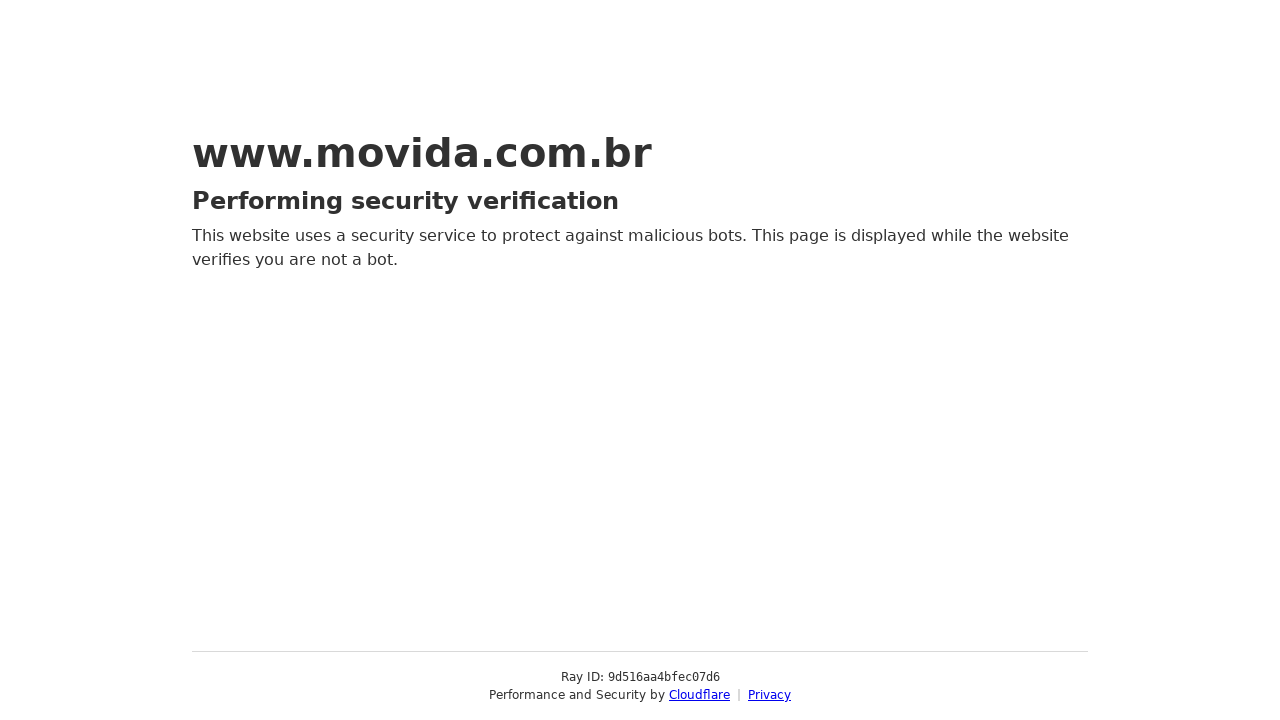

Main page content is now visible
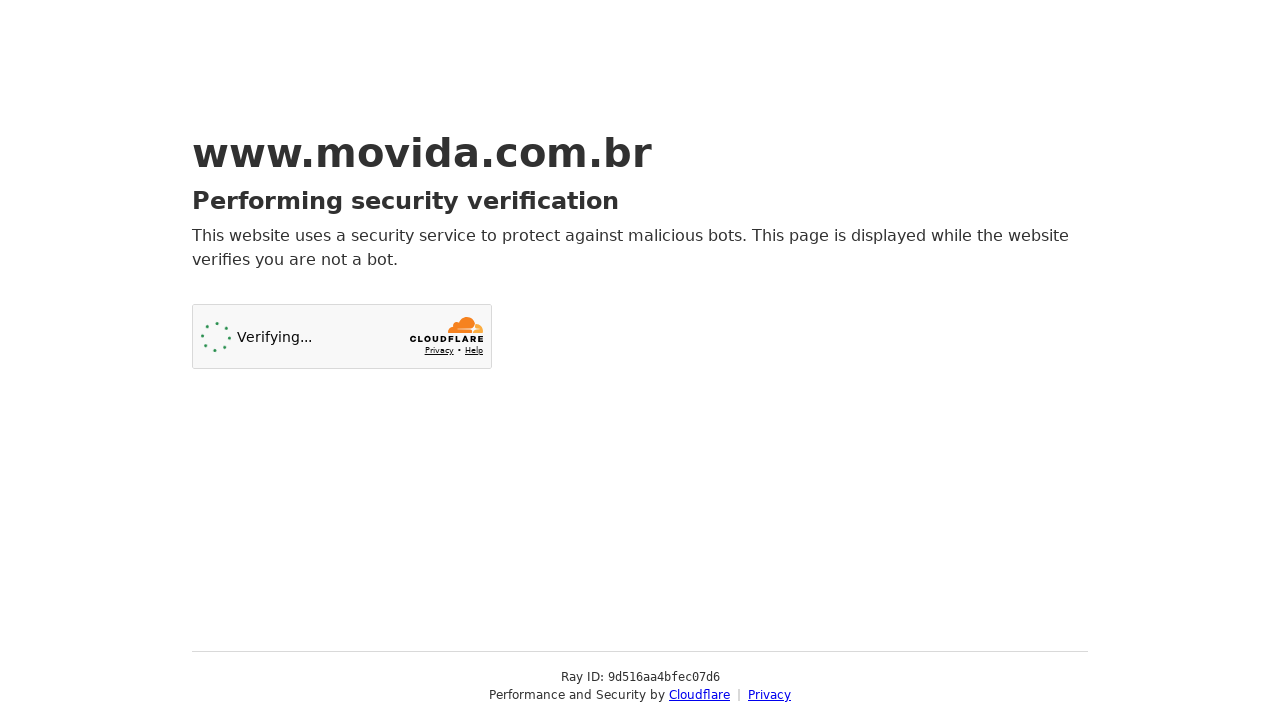

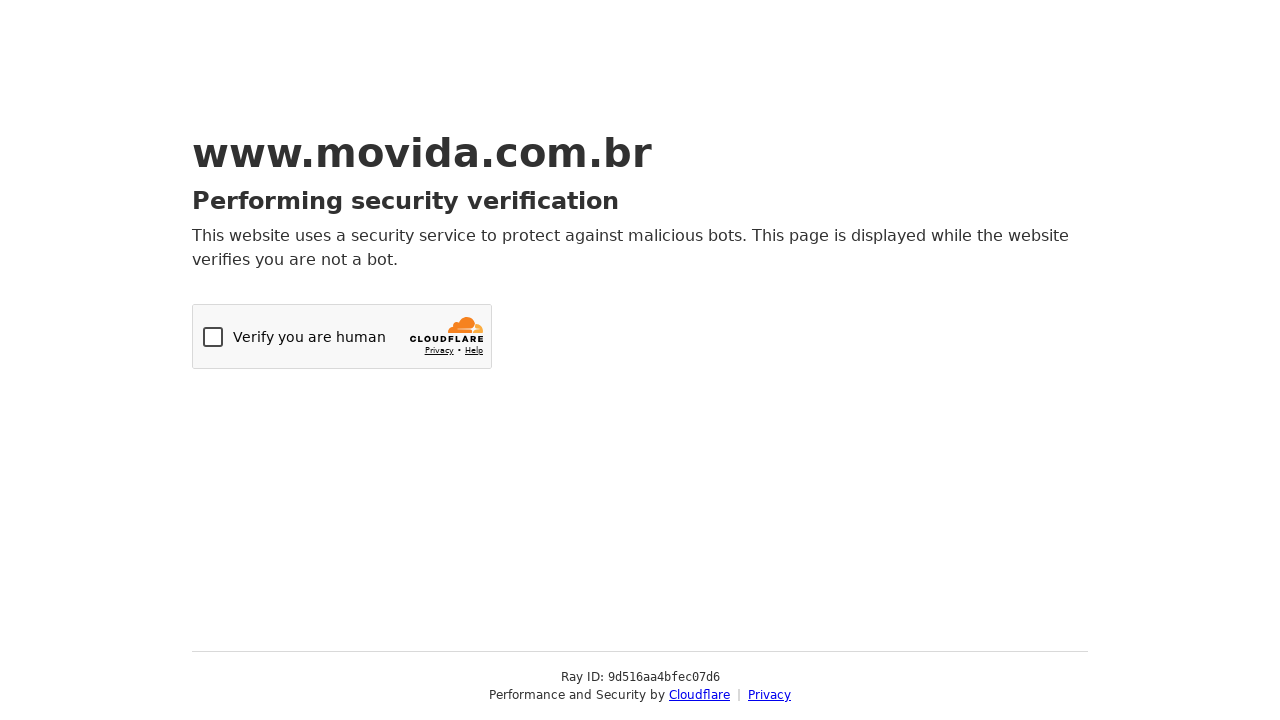